Tests that clicking the close button on the login error message successfully dismisses the error on Saucedemo.

Starting URL: https://www.saucedemo.com/

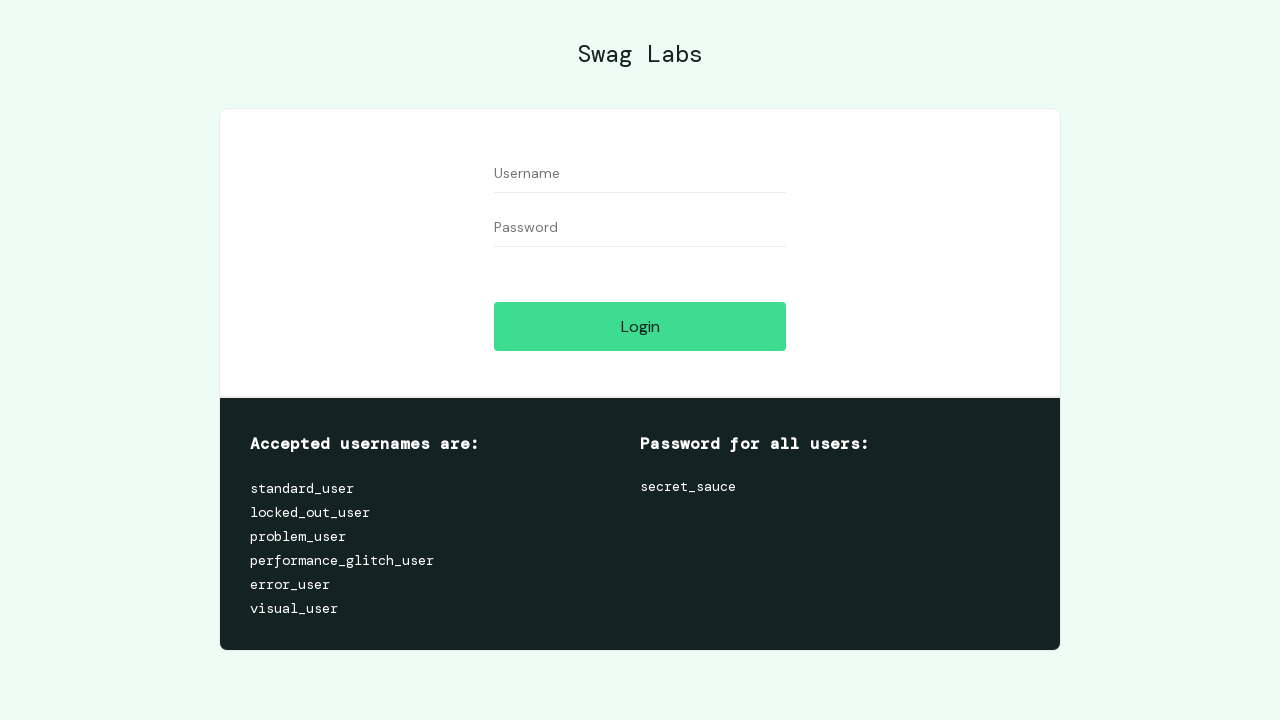

Clicked login button to trigger error at (640, 326) on #login-button
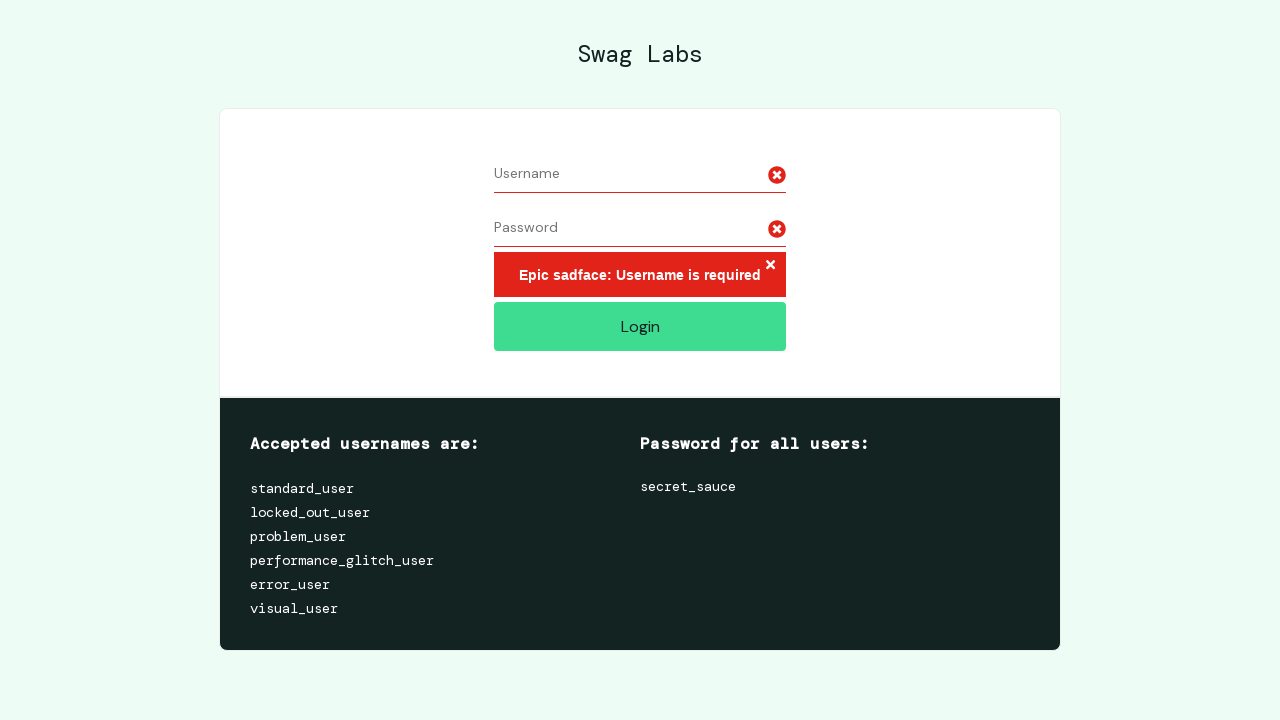

Verified error message is displayed
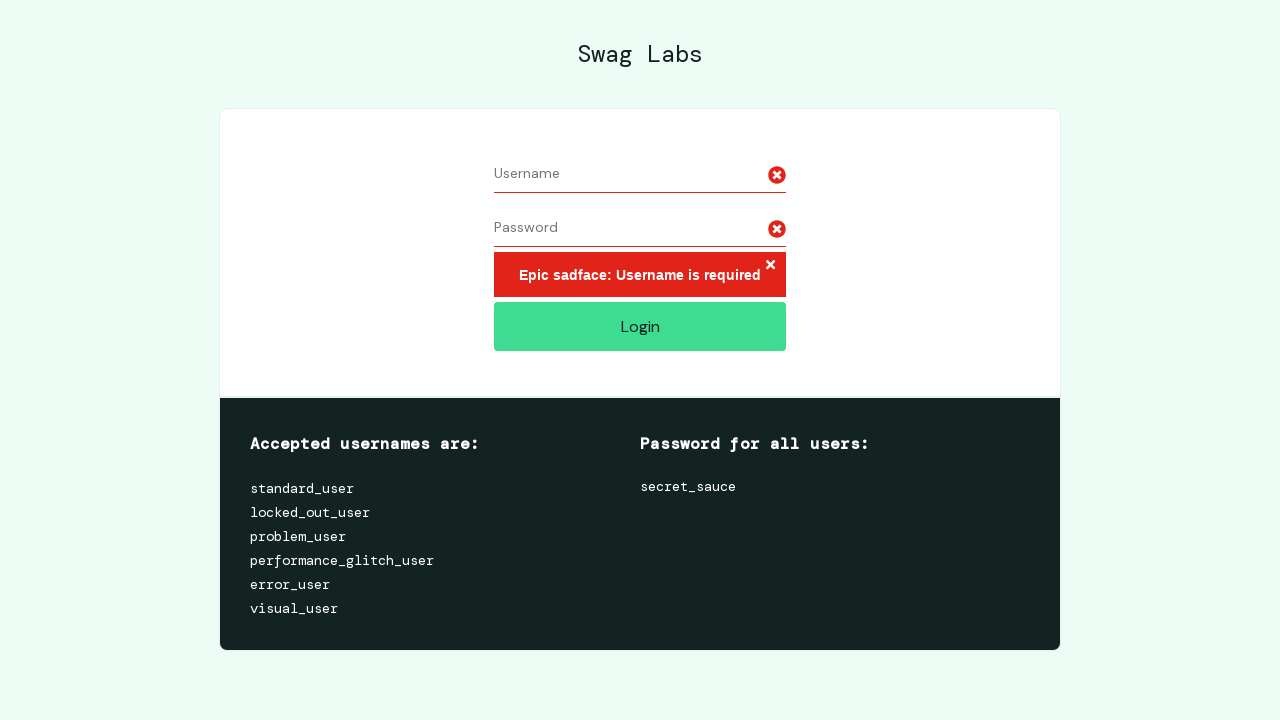

Clicked the error close button at (770, 266) on .error-button
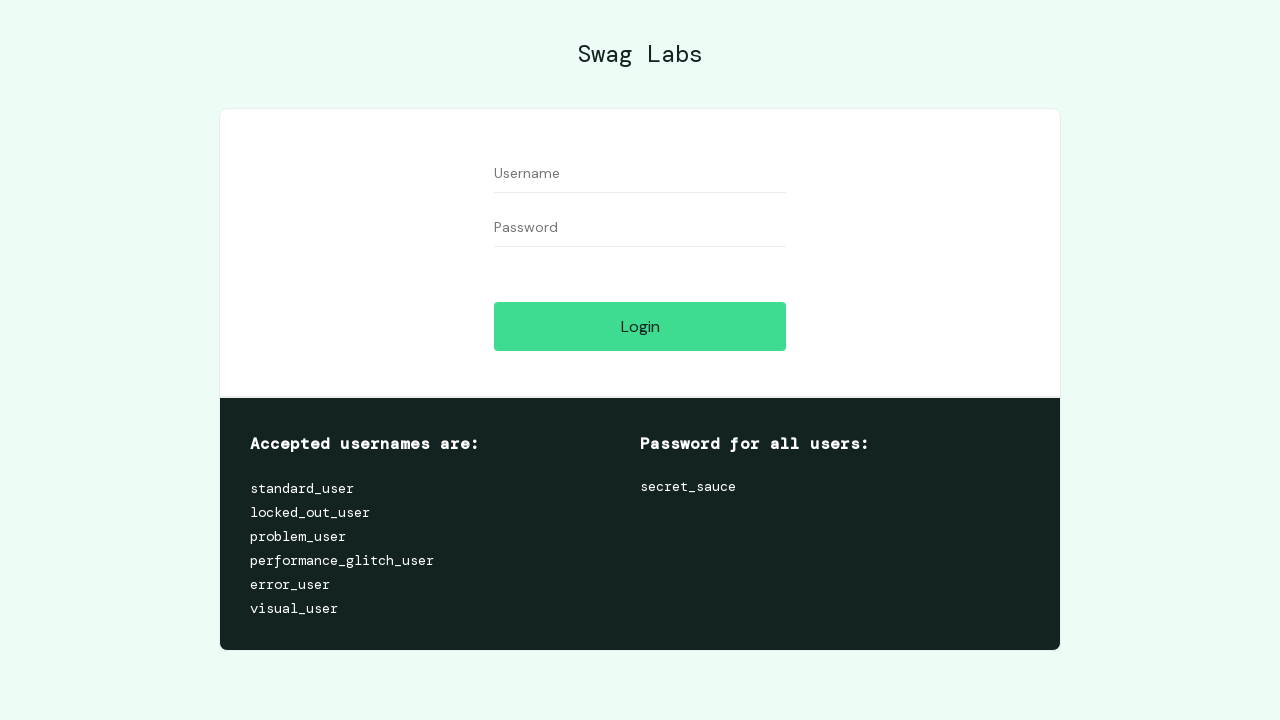

Waited for error message to dismiss
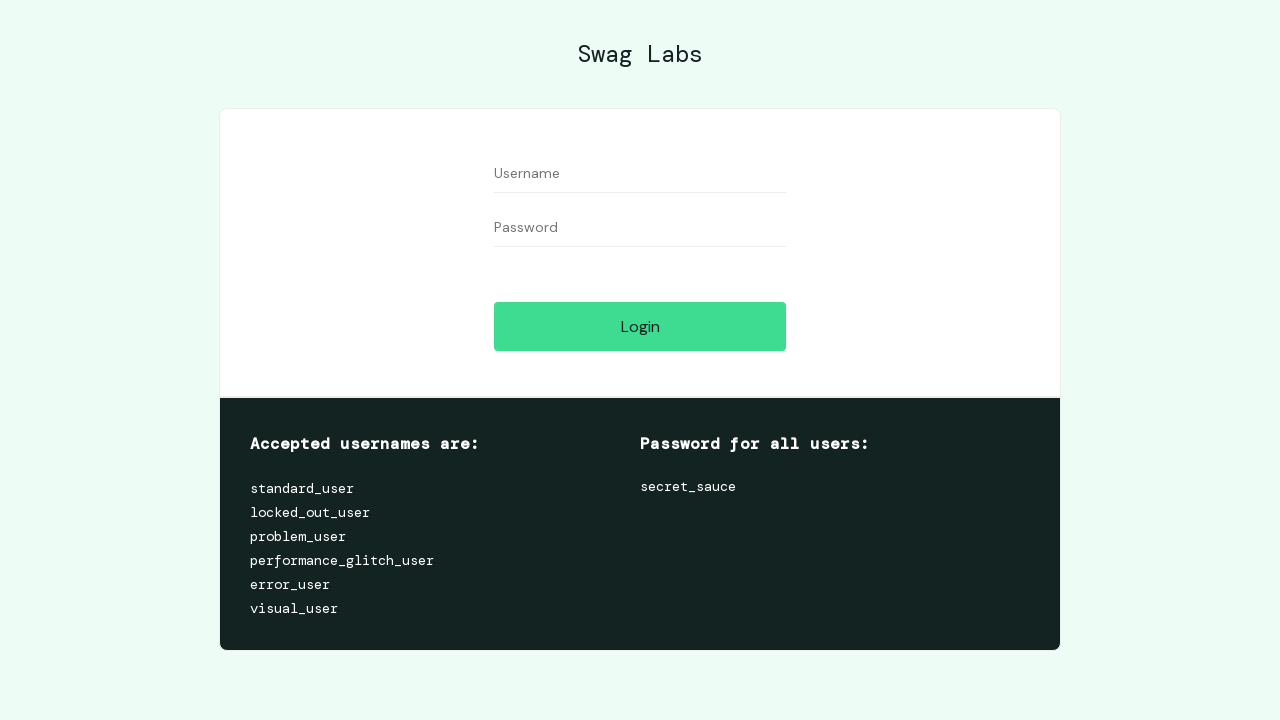

Counted error elements: 0 remaining
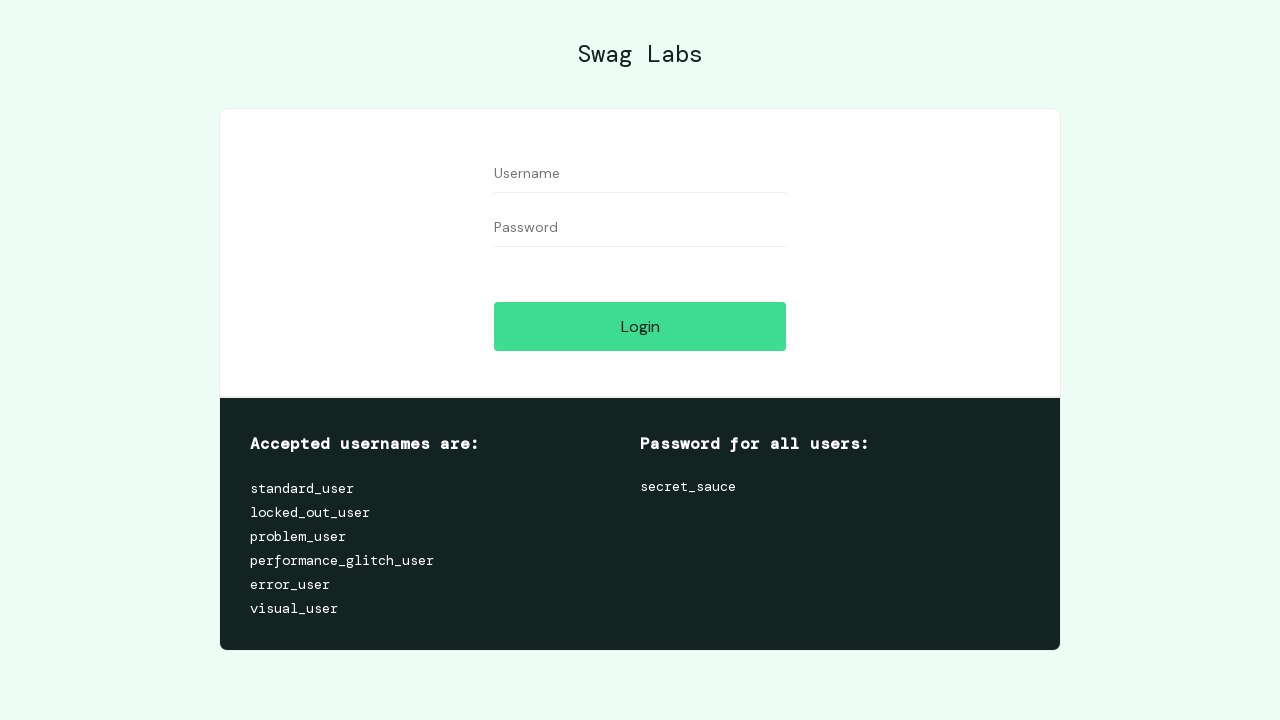

Verified error message is no longer present
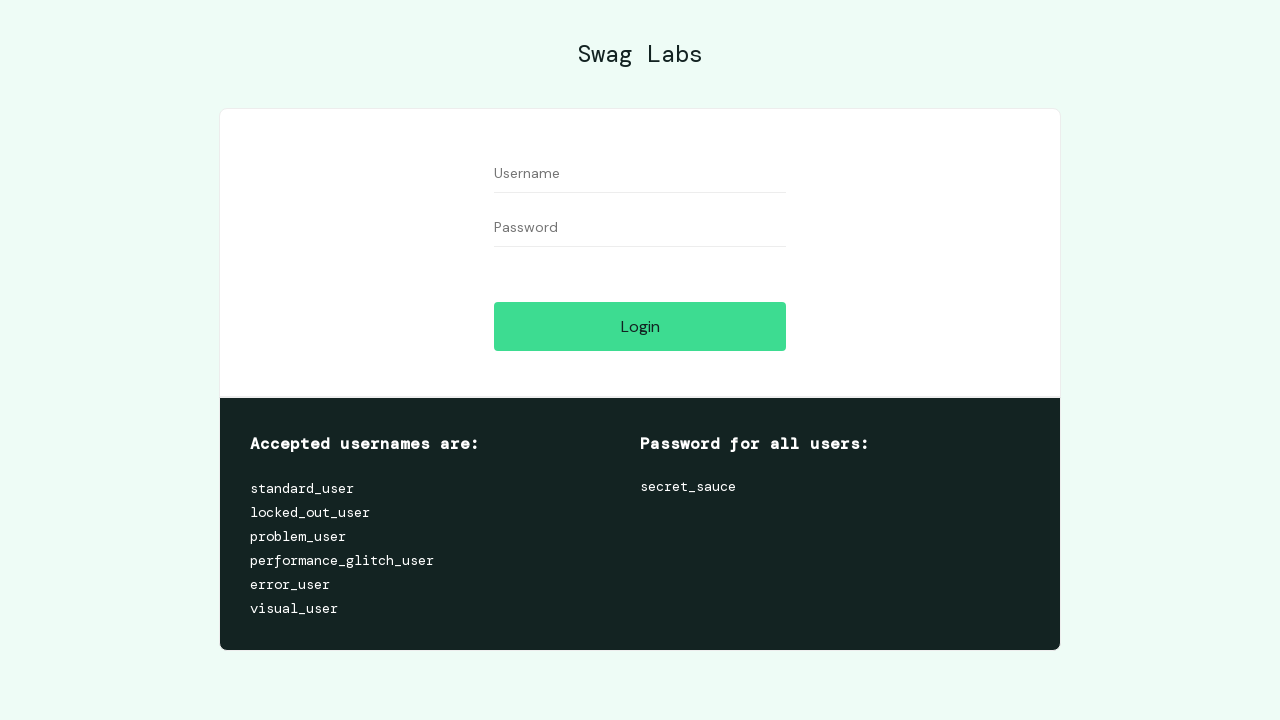

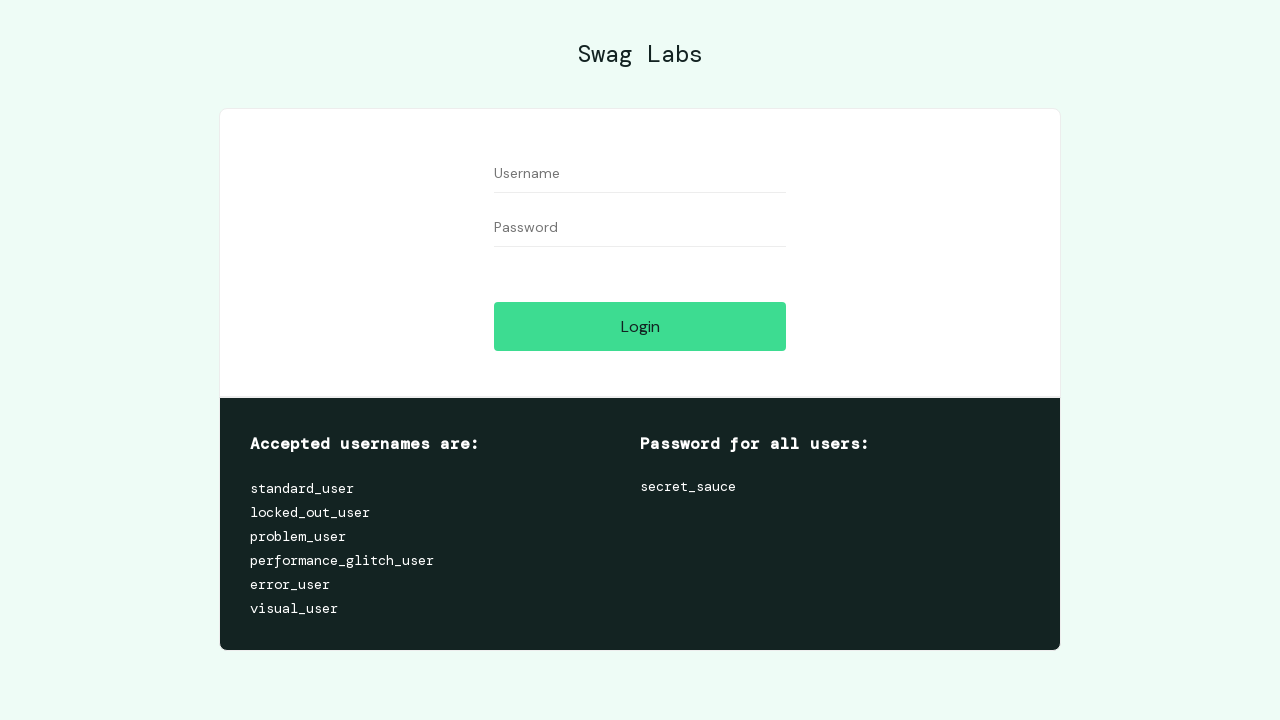